Tests that clicking the Angular Material button displays the correct terminal command

Starting URL: https://angular-qa-recruitment-app.netlify.app/

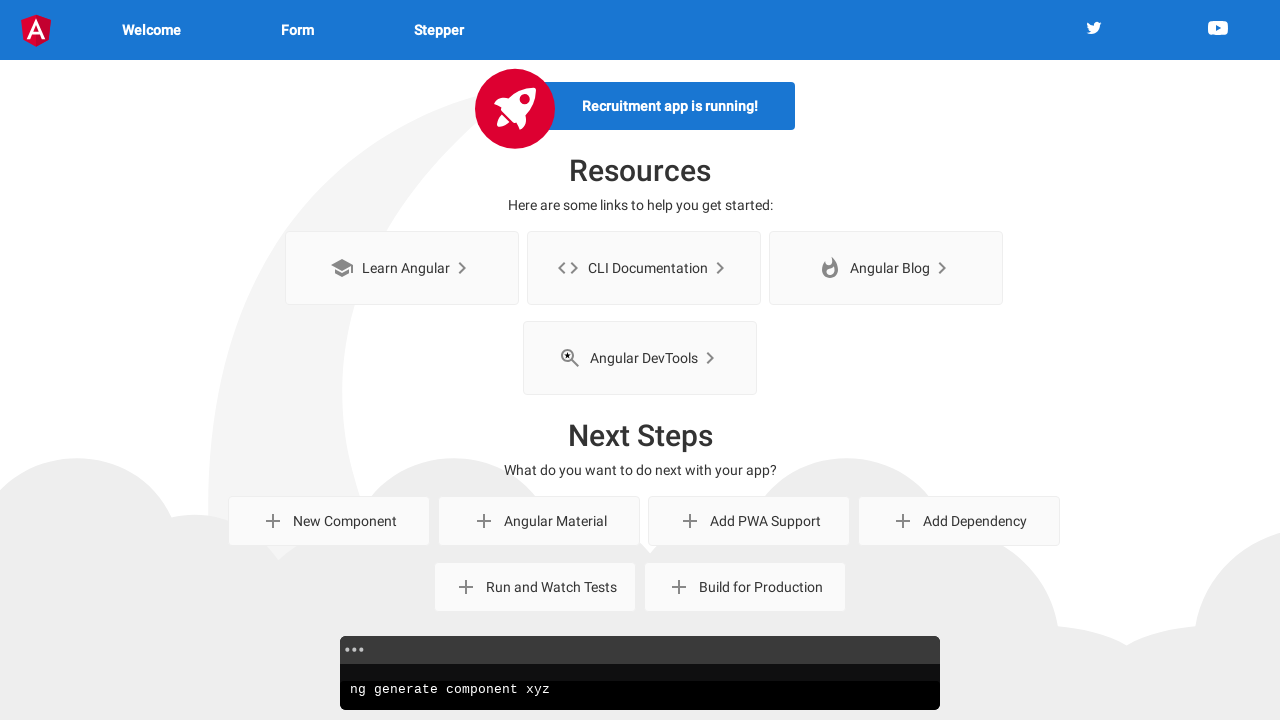

Clicked Angular Material button at (539, 521) on internal:role=button[name="Angular Material"i]
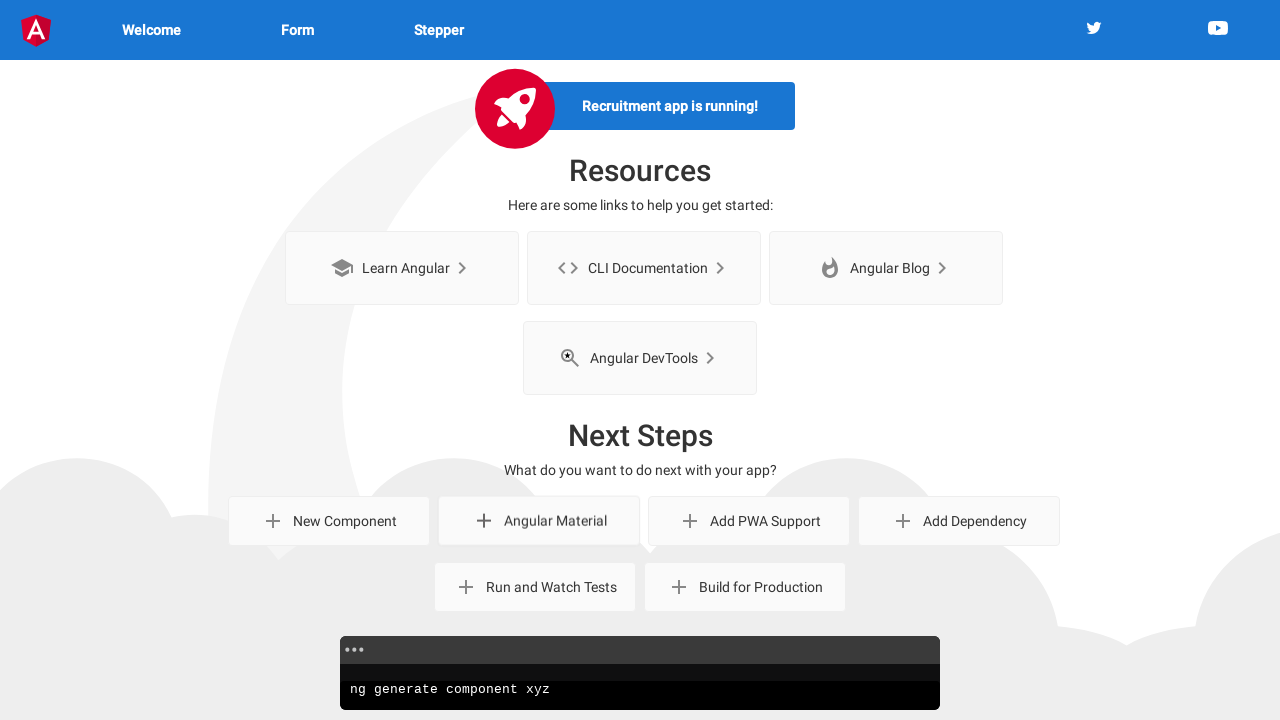

Terminal element loaded and became visible
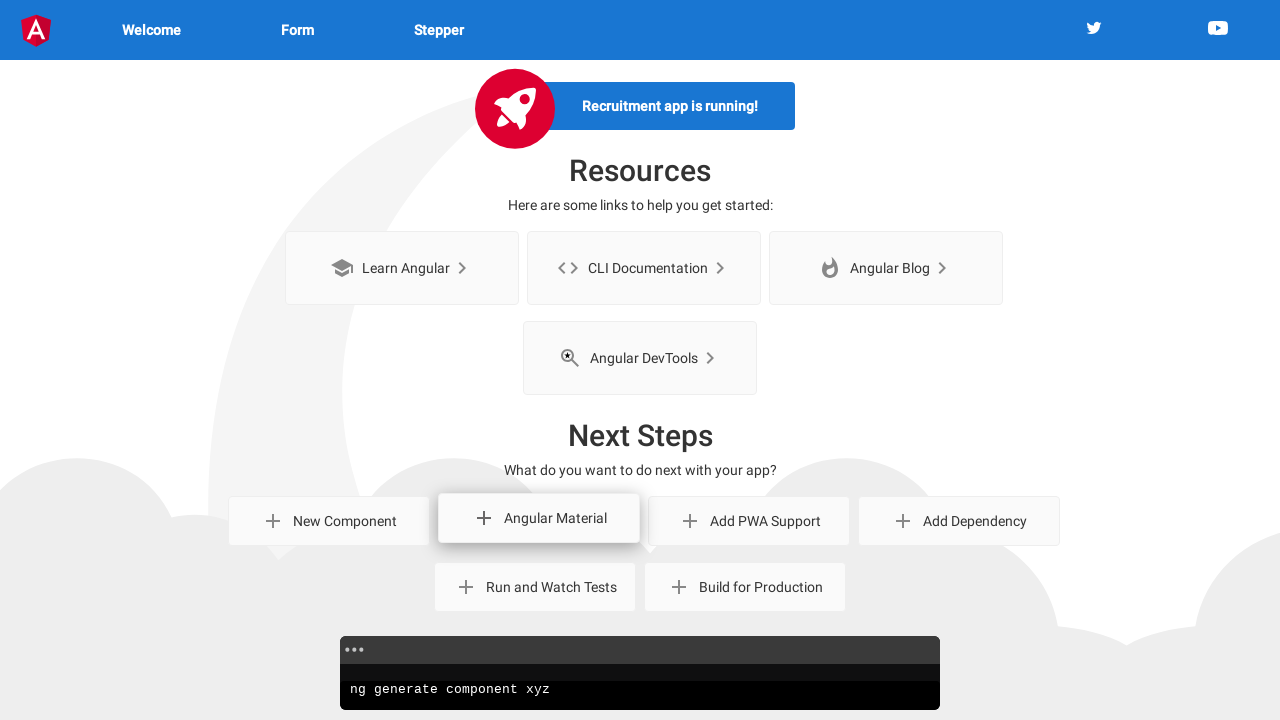

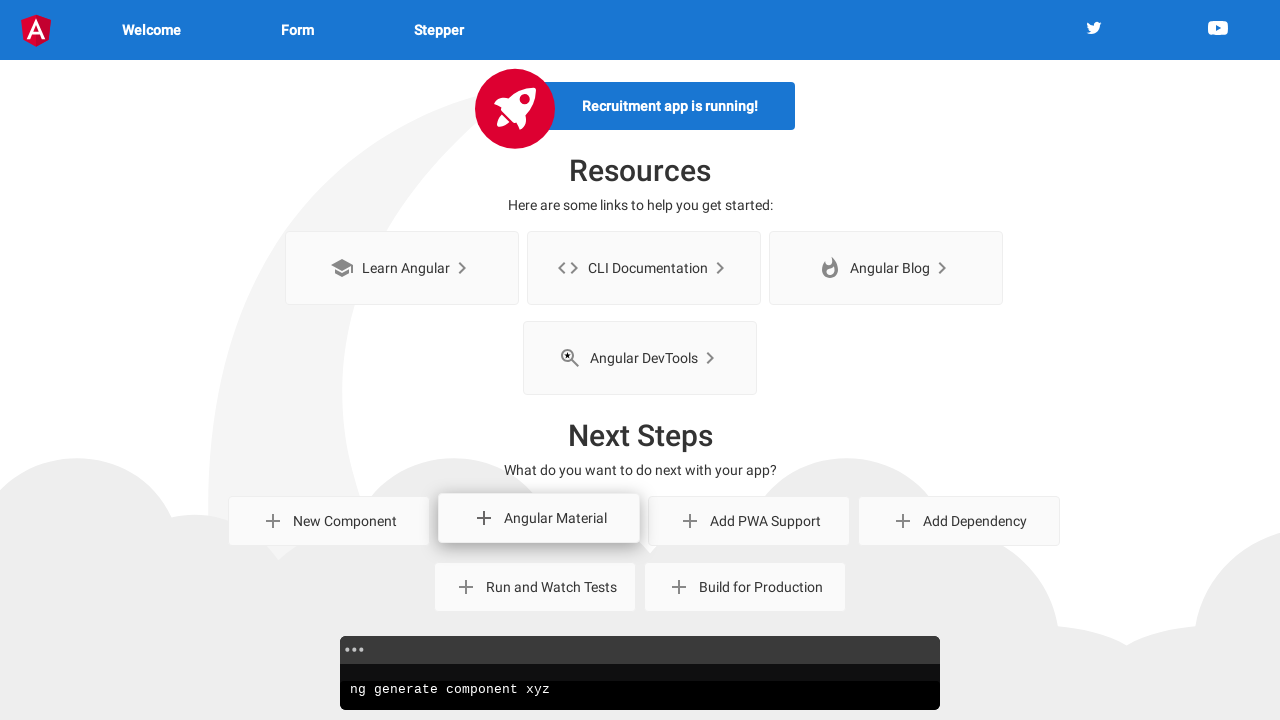